Tests form input manipulation by entering a full name in the firstname field and then using backspace to remove the last word "Tiwari"

Starting URL: https://grotechminds.com/registration/

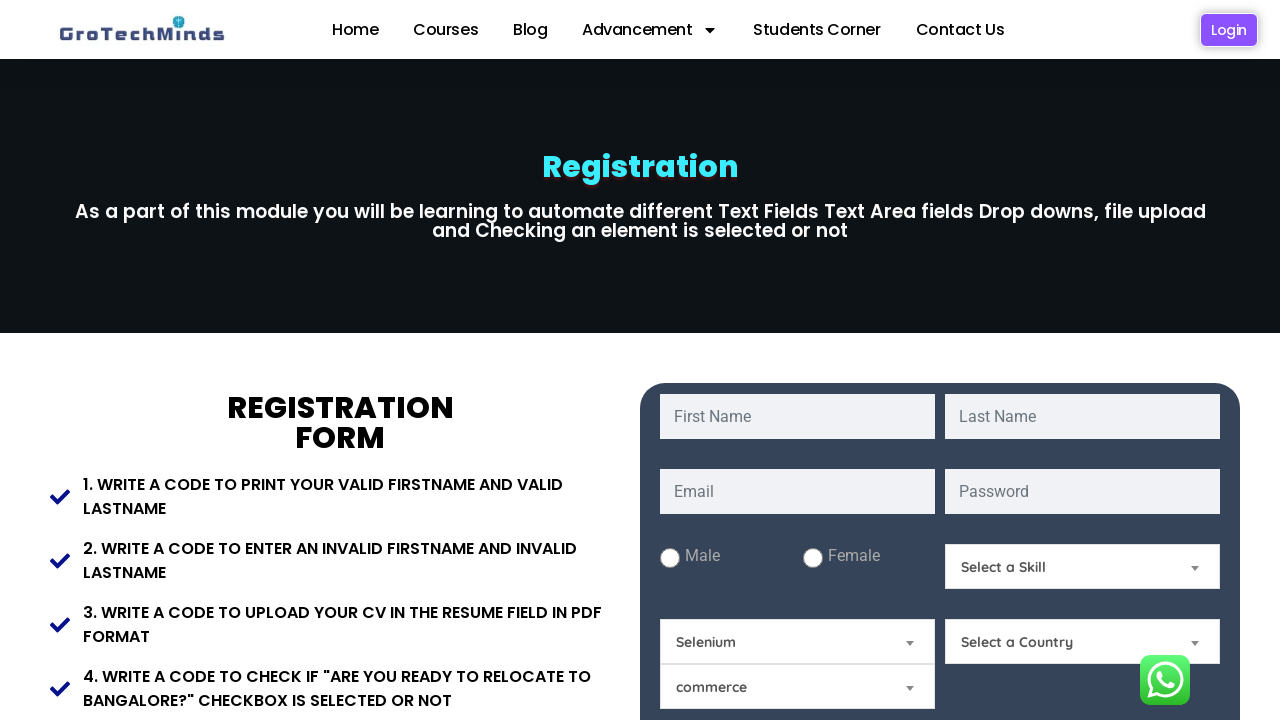

Filled firstname field with 'Manish Kumar Tiwari' on input[name='fname']
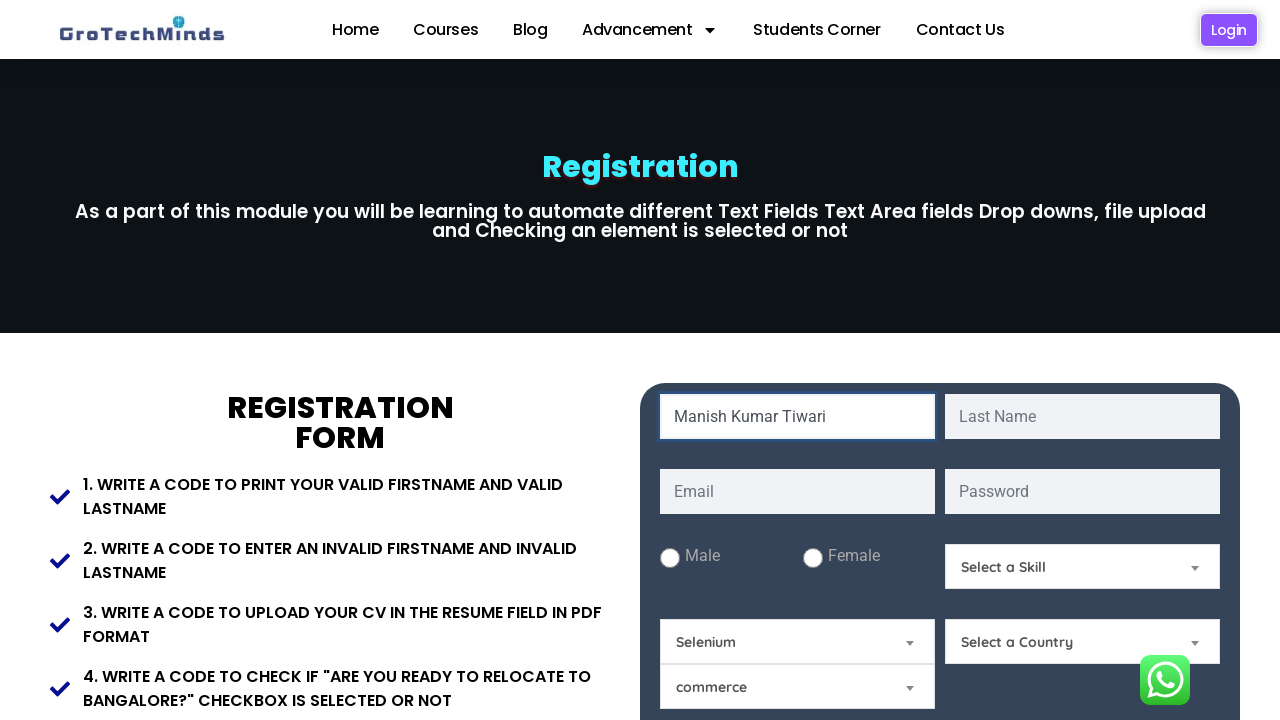

Pressed Backspace to remove last character (iteration 1/7) on input[name='fname']
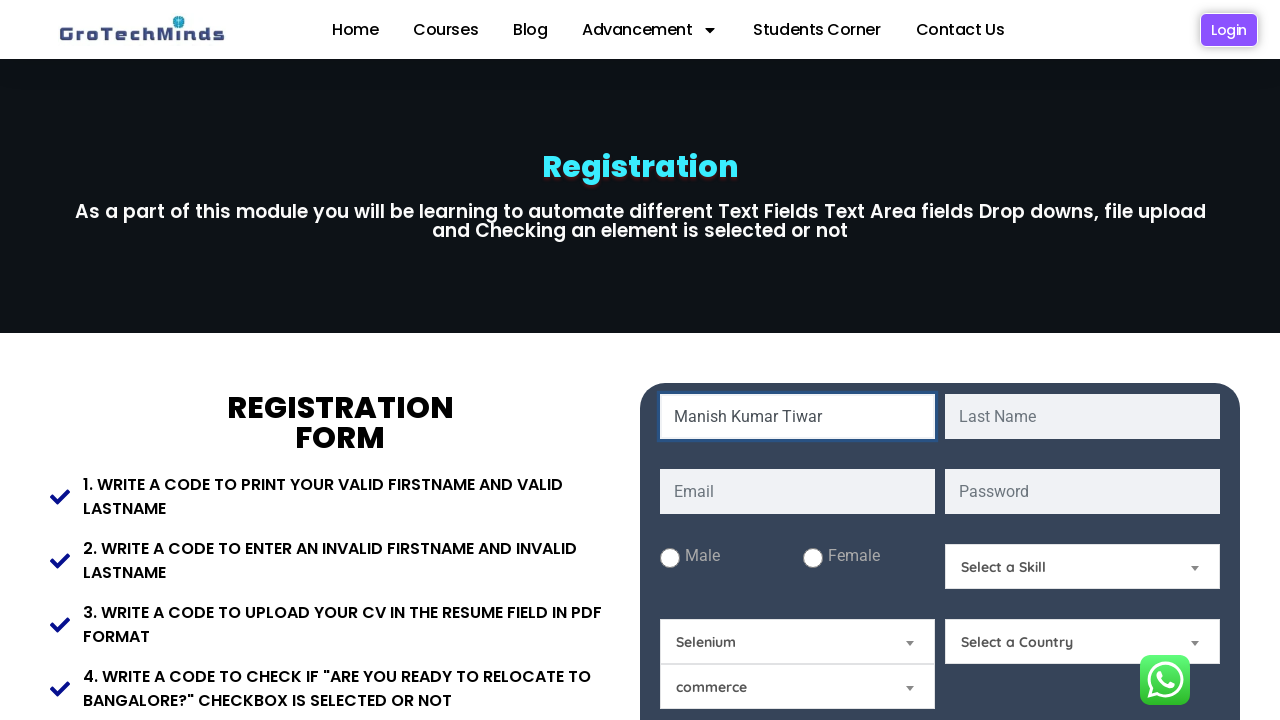

Pressed Backspace to remove last character (iteration 2/7) on input[name='fname']
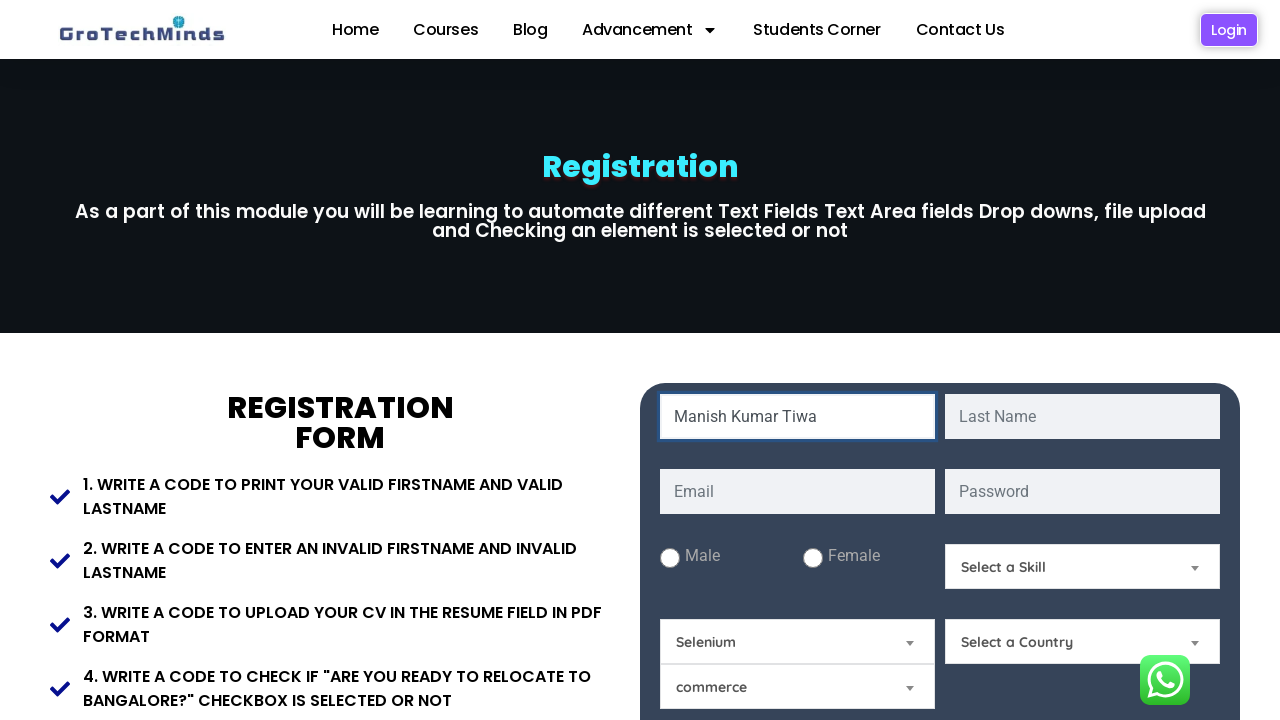

Pressed Backspace to remove last character (iteration 3/7) on input[name='fname']
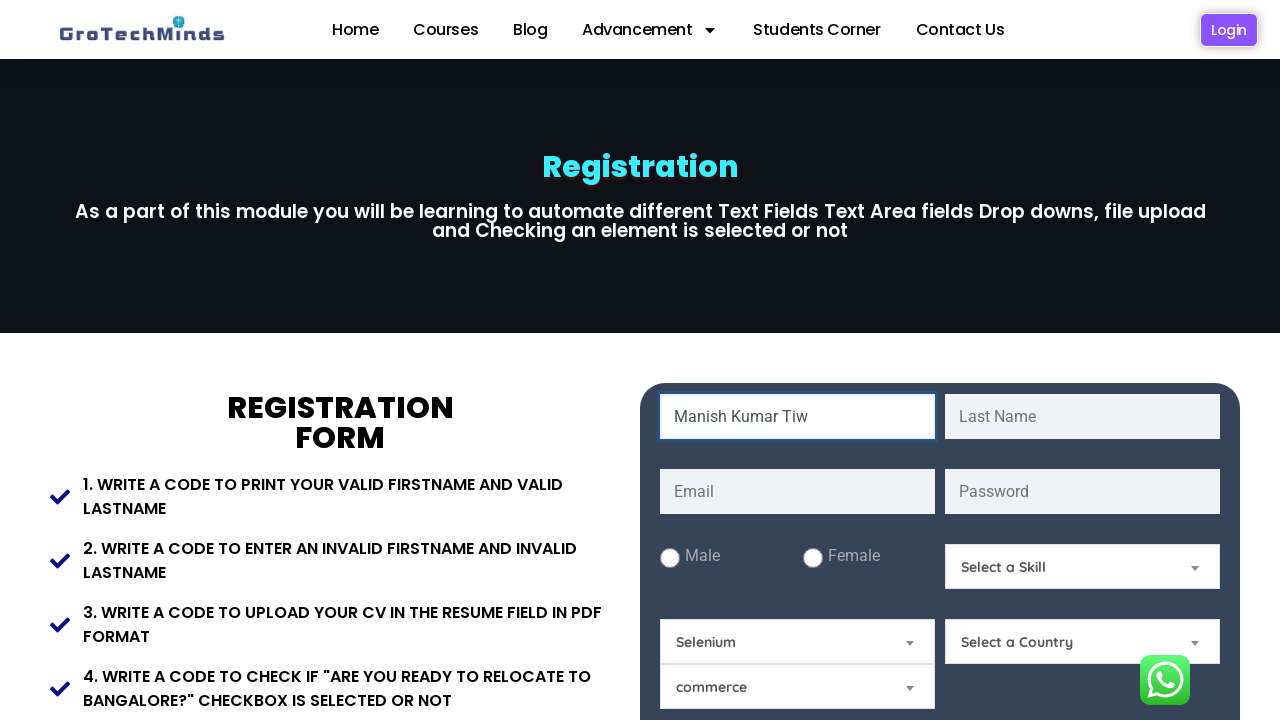

Pressed Backspace to remove last character (iteration 4/7) on input[name='fname']
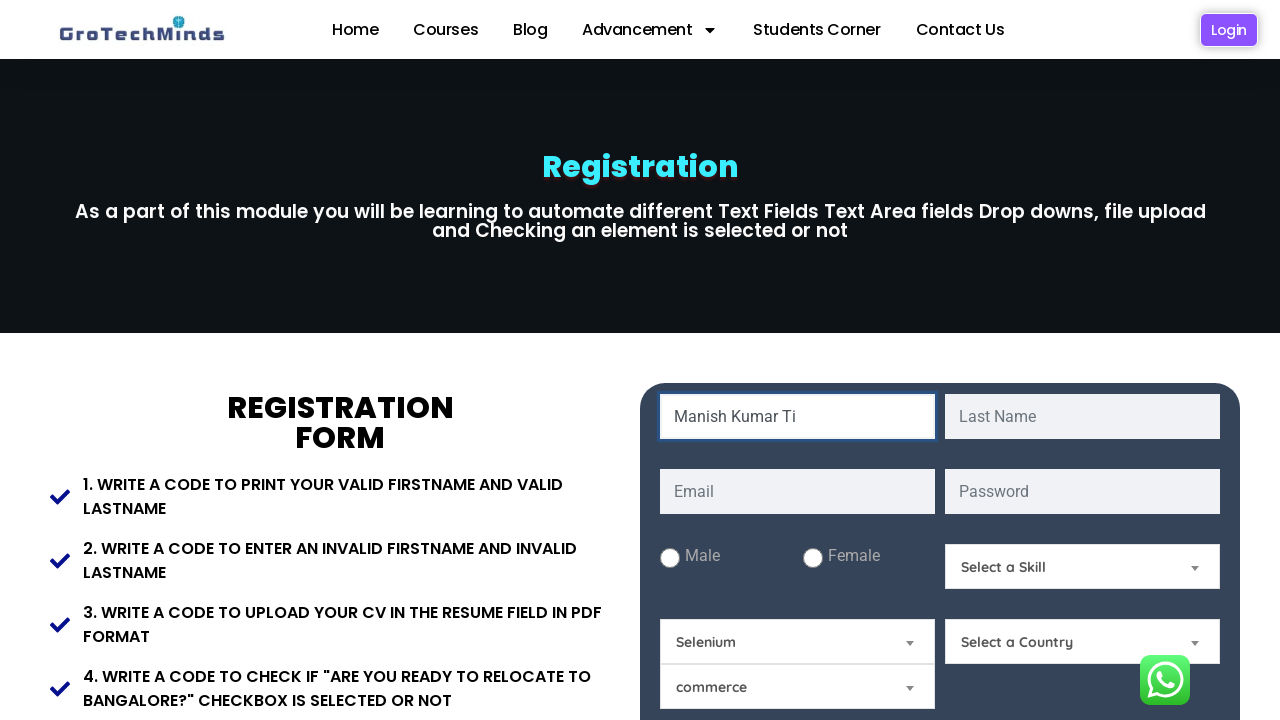

Pressed Backspace to remove last character (iteration 5/7) on input[name='fname']
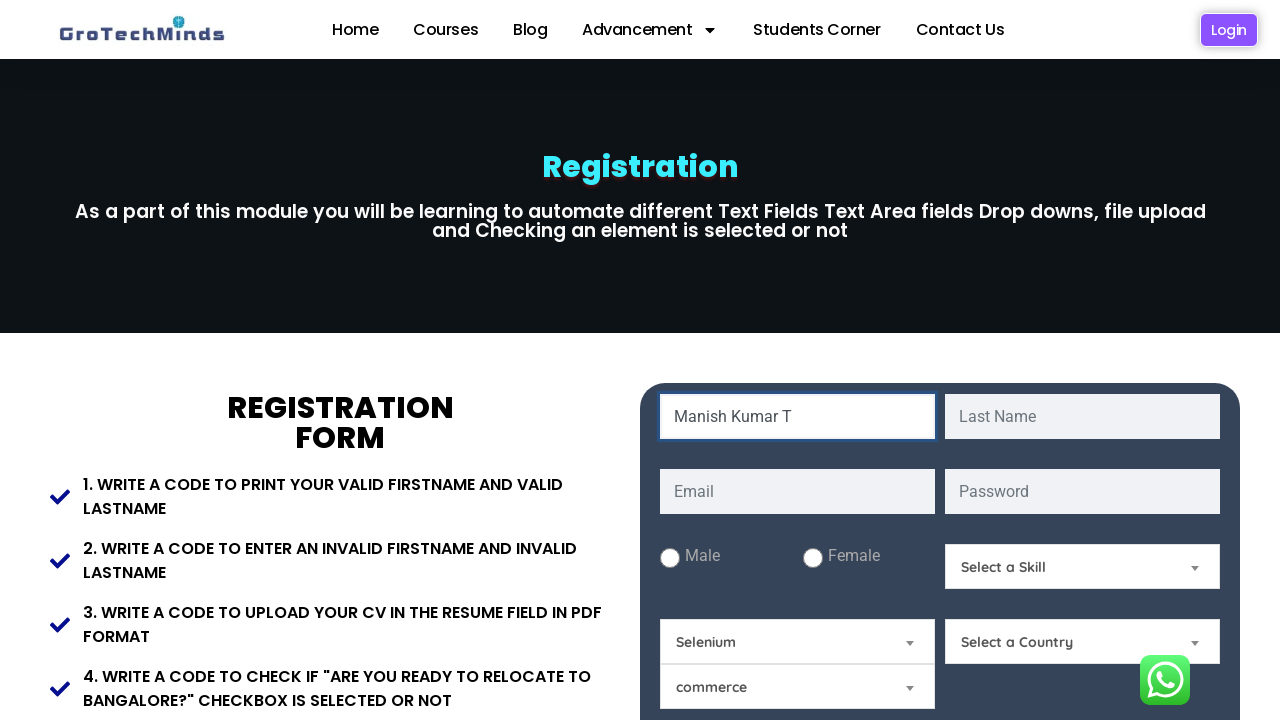

Pressed Backspace to remove last character (iteration 6/7) on input[name='fname']
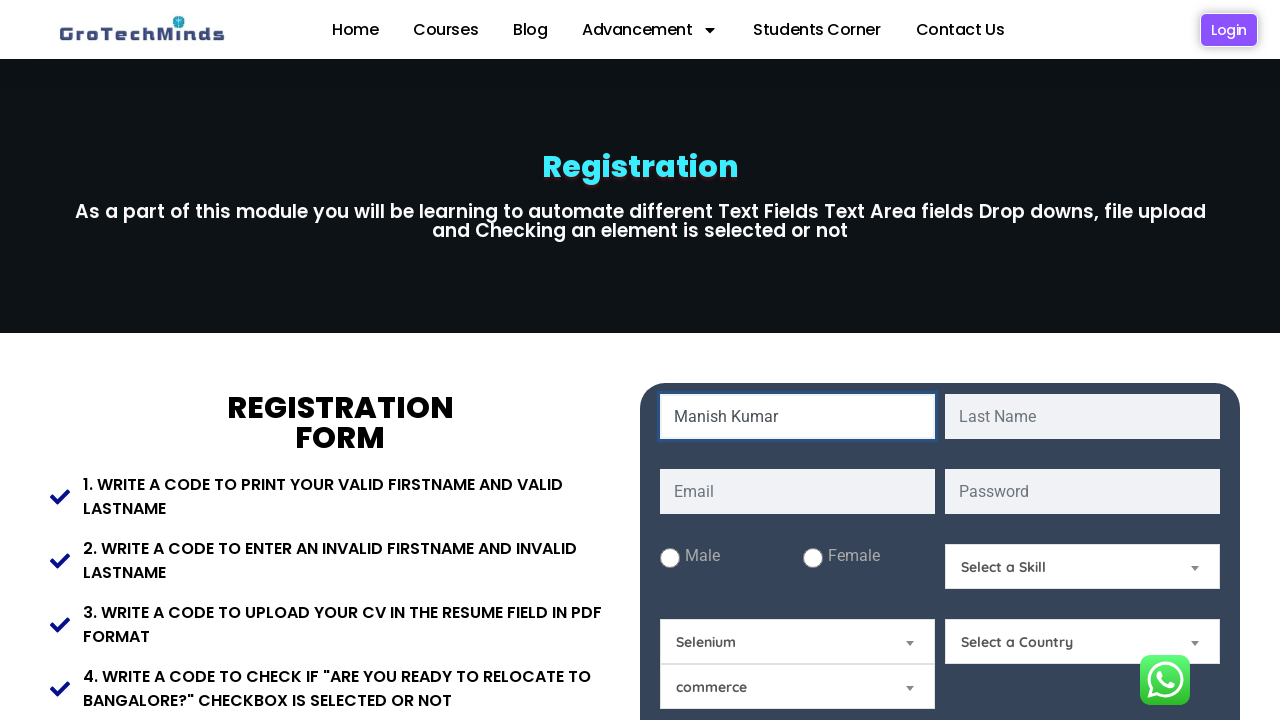

Pressed Backspace to remove last character (iteration 7/7) on input[name='fname']
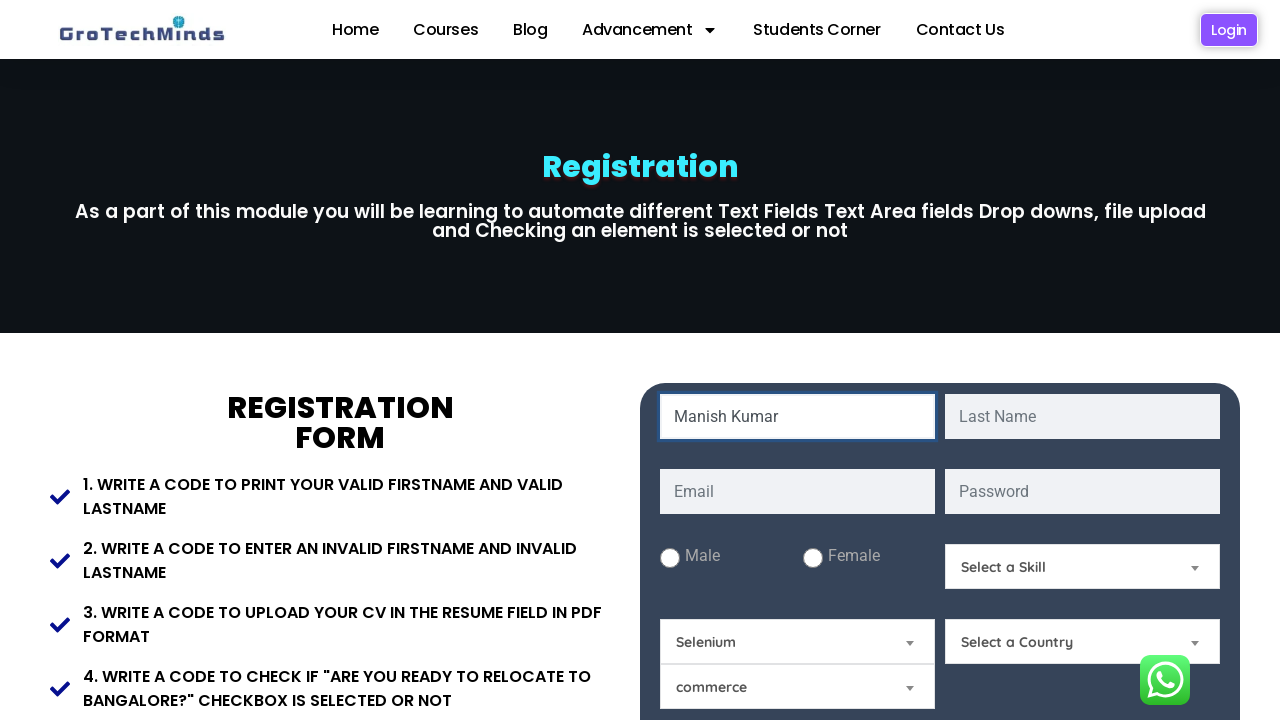

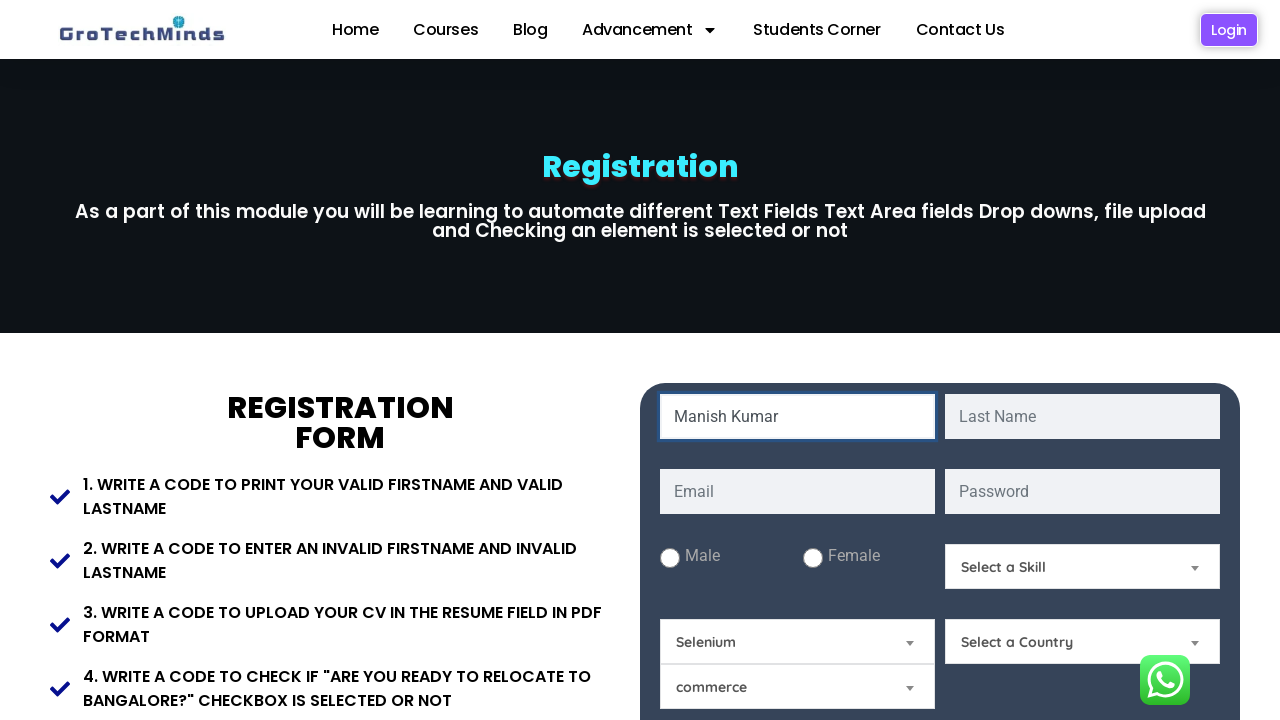